Tests checkbox interaction by locating all checkboxes within a specific table block element and clicking each one to select them.

Starting URL: http://www.tizag.com/htmlT/htmlcheckboxes.php

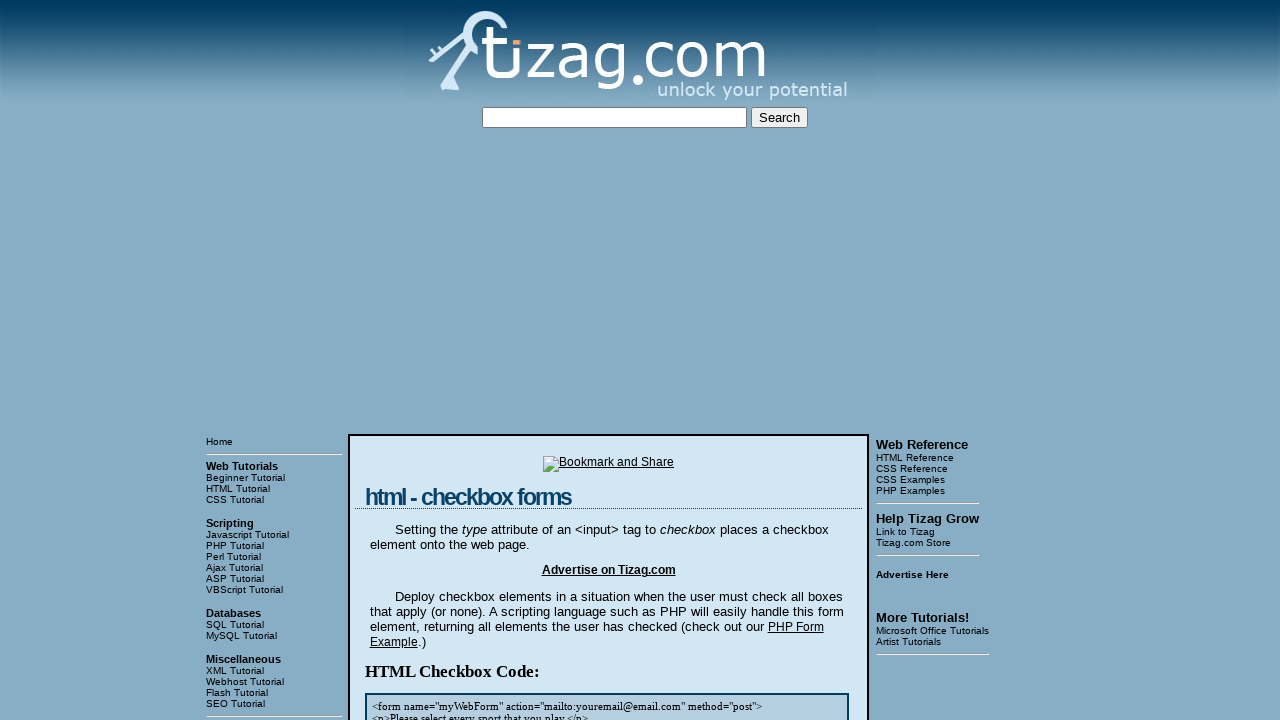

Waited for checkbox block element to load
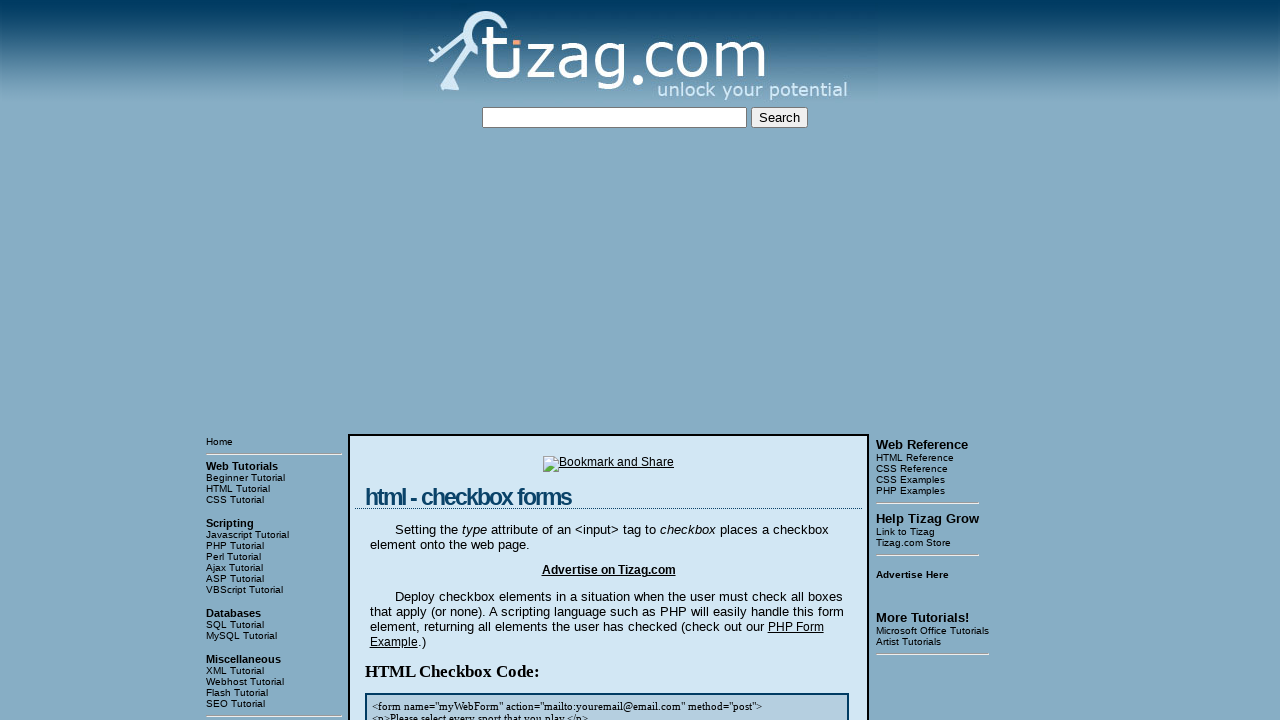

Located the block element containing checkboxes
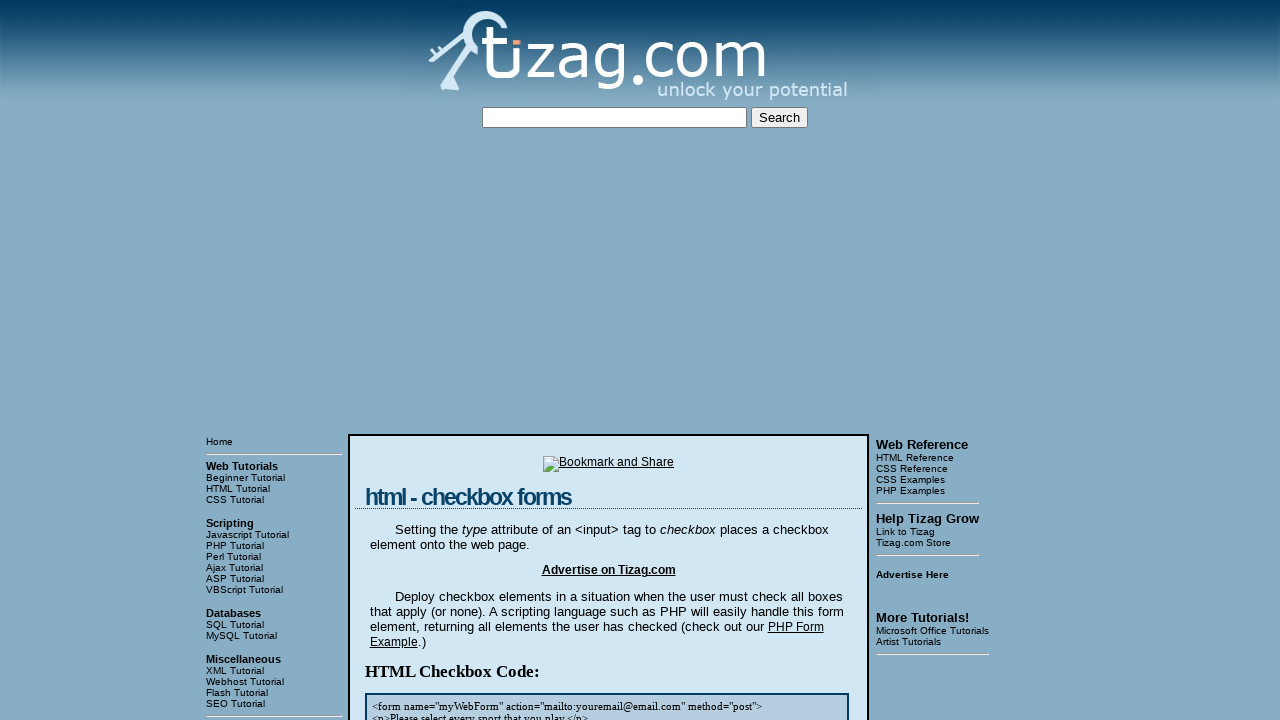

Located all checkboxes with name='sports' within the block
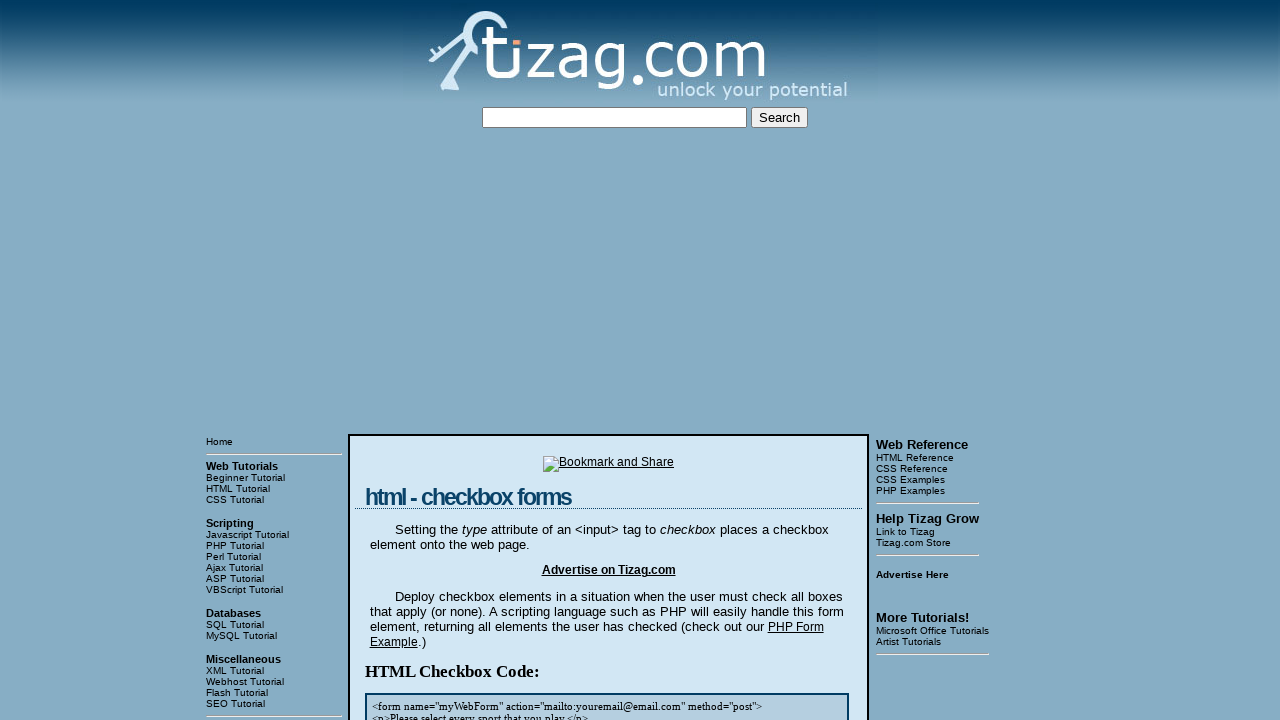

Found 4 checkboxes
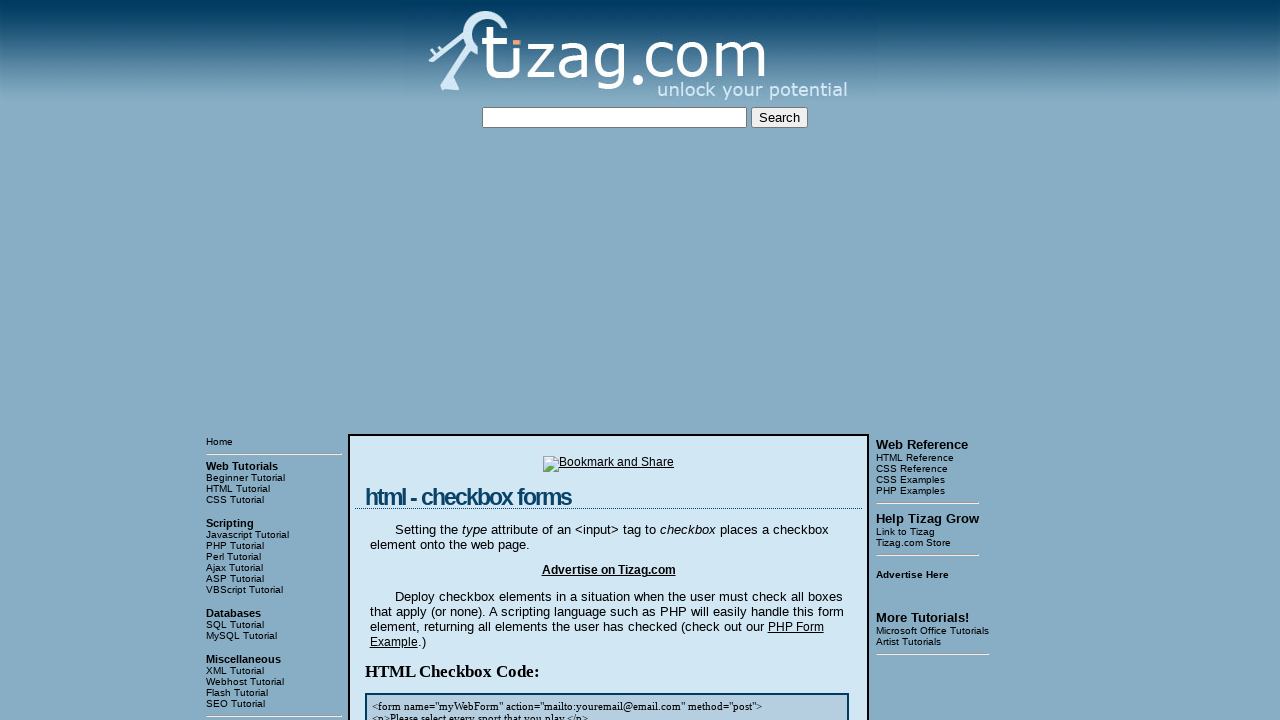

Clicked checkbox 1 to select it at (422, 360) on xpath=//table/tbody/tr/td/div[4] >> input[name='sports'] >> nth=0
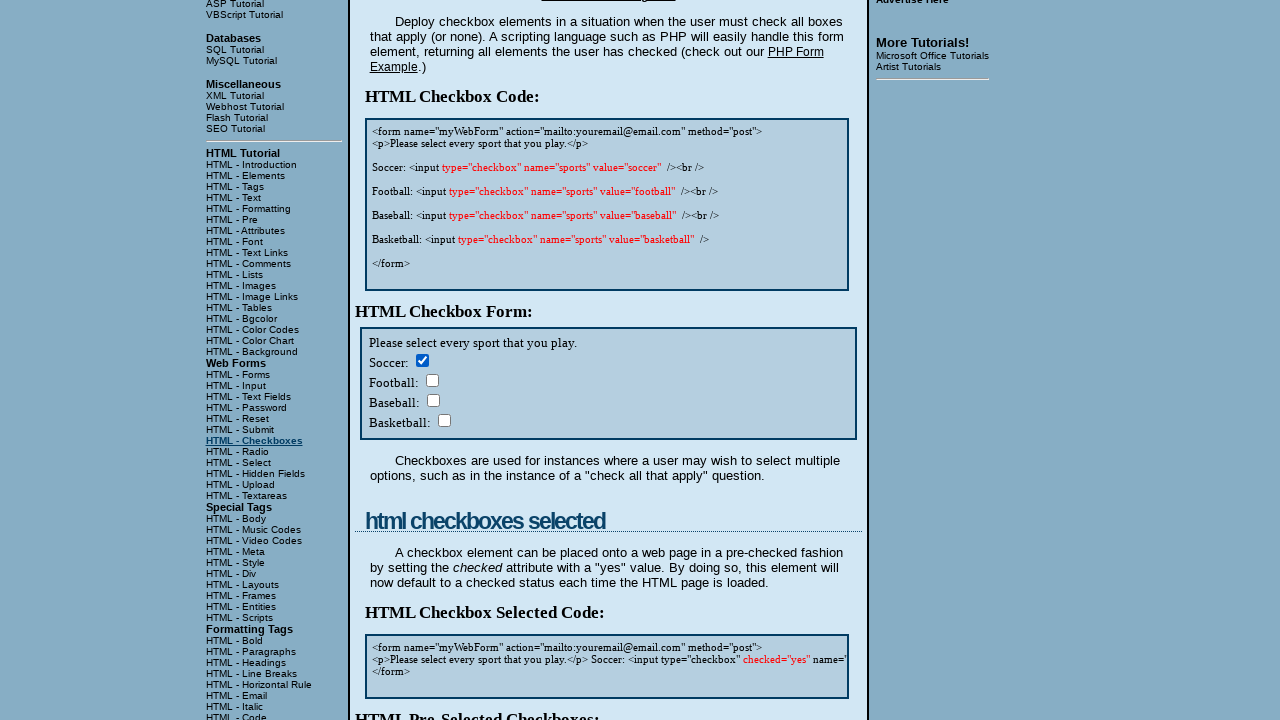

Clicked checkbox 2 to select it at (432, 380) on xpath=//table/tbody/tr/td/div[4] >> input[name='sports'] >> nth=1
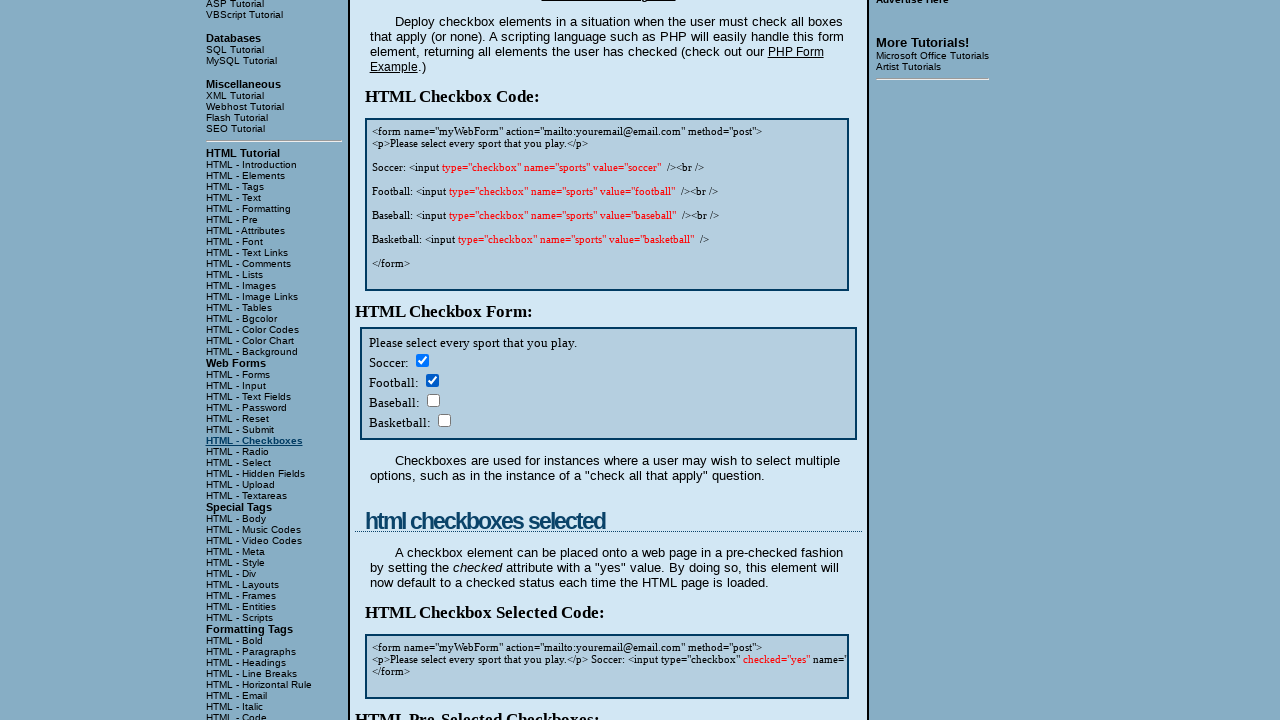

Clicked checkbox 3 to select it at (433, 400) on xpath=//table/tbody/tr/td/div[4] >> input[name='sports'] >> nth=2
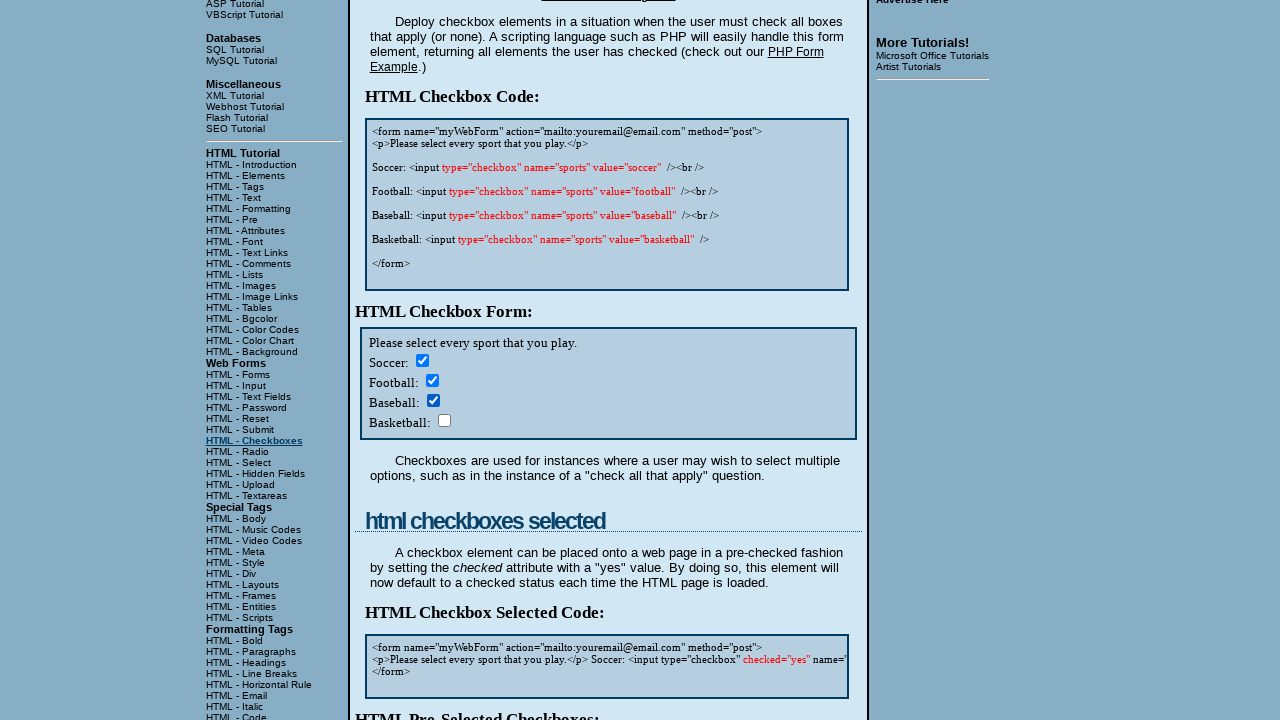

Clicked checkbox 4 to select it at (444, 420) on xpath=//table/tbody/tr/td/div[4] >> input[name='sports'] >> nth=3
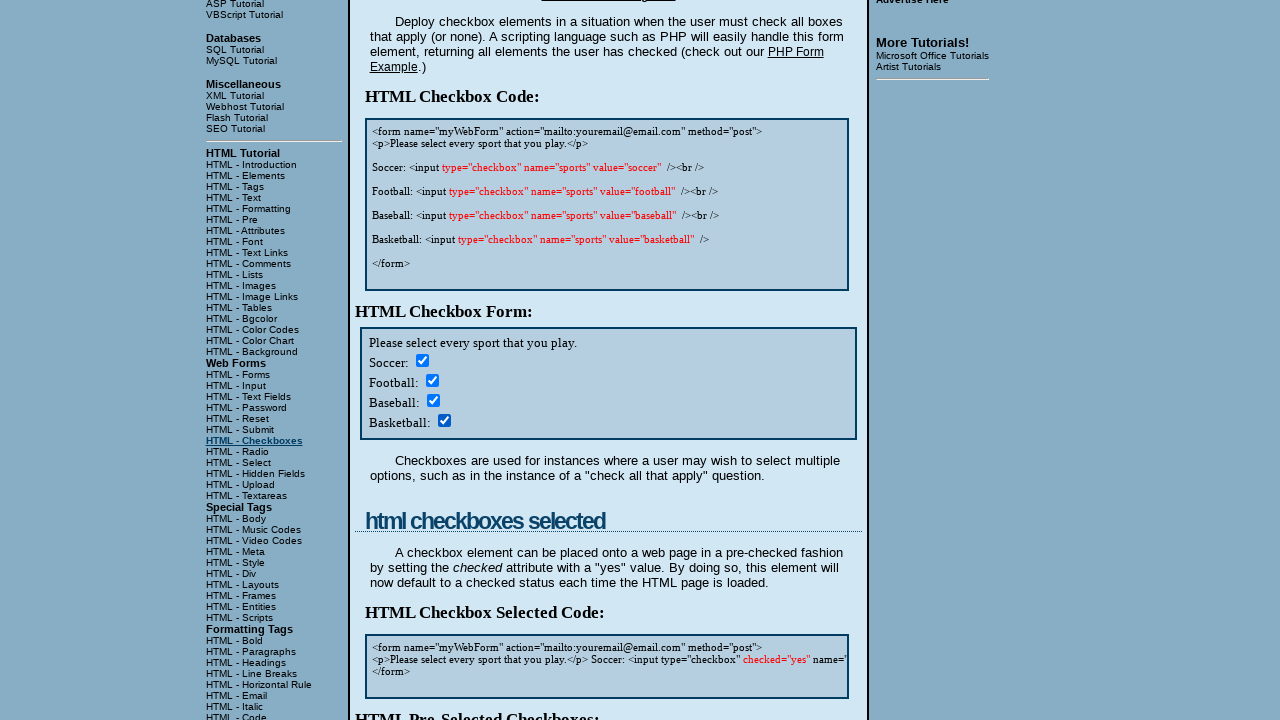

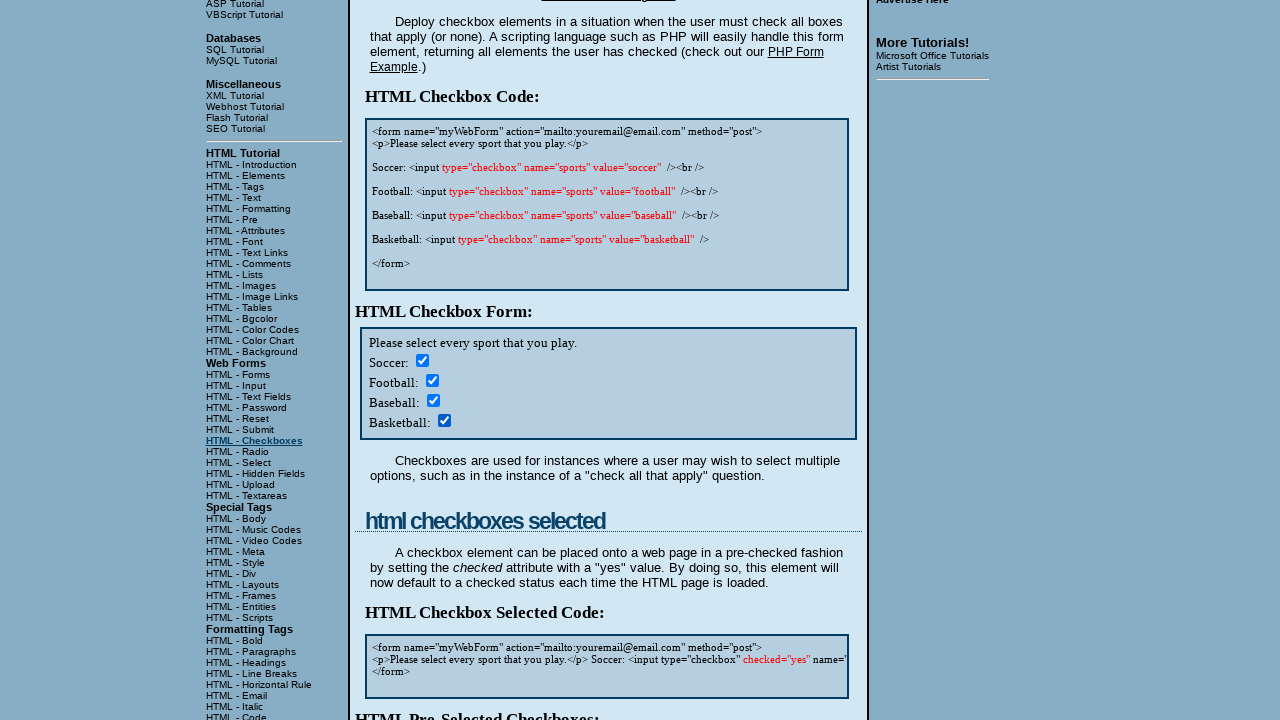